Tests tab key navigation on the form

Starting URL: https://demoqa.com/automation-practice-form

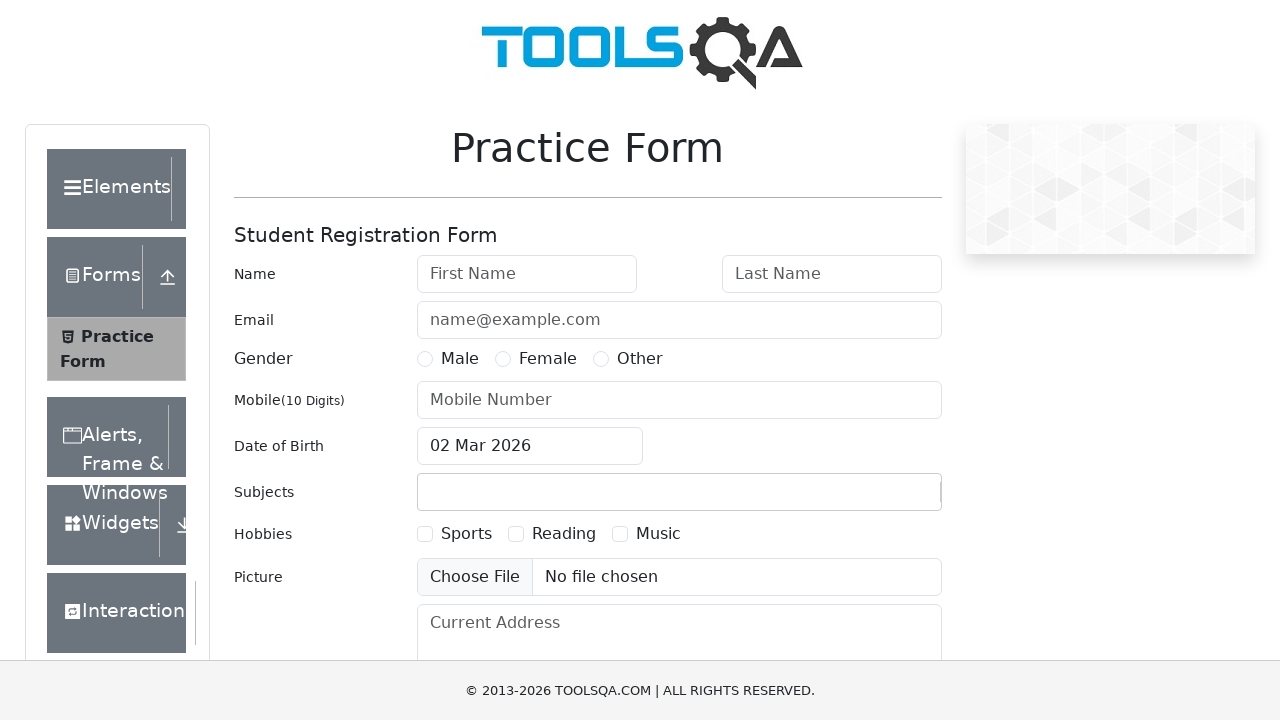

Pressed Tab key on body to test tab navigation on body
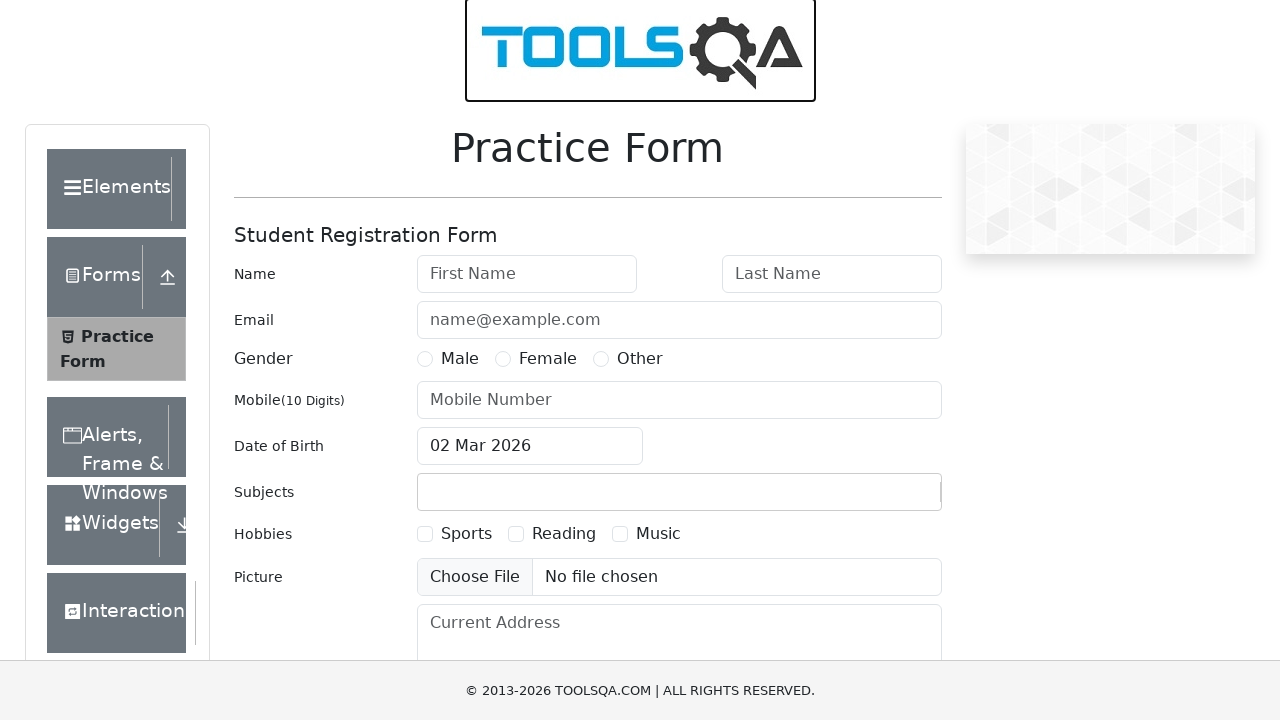

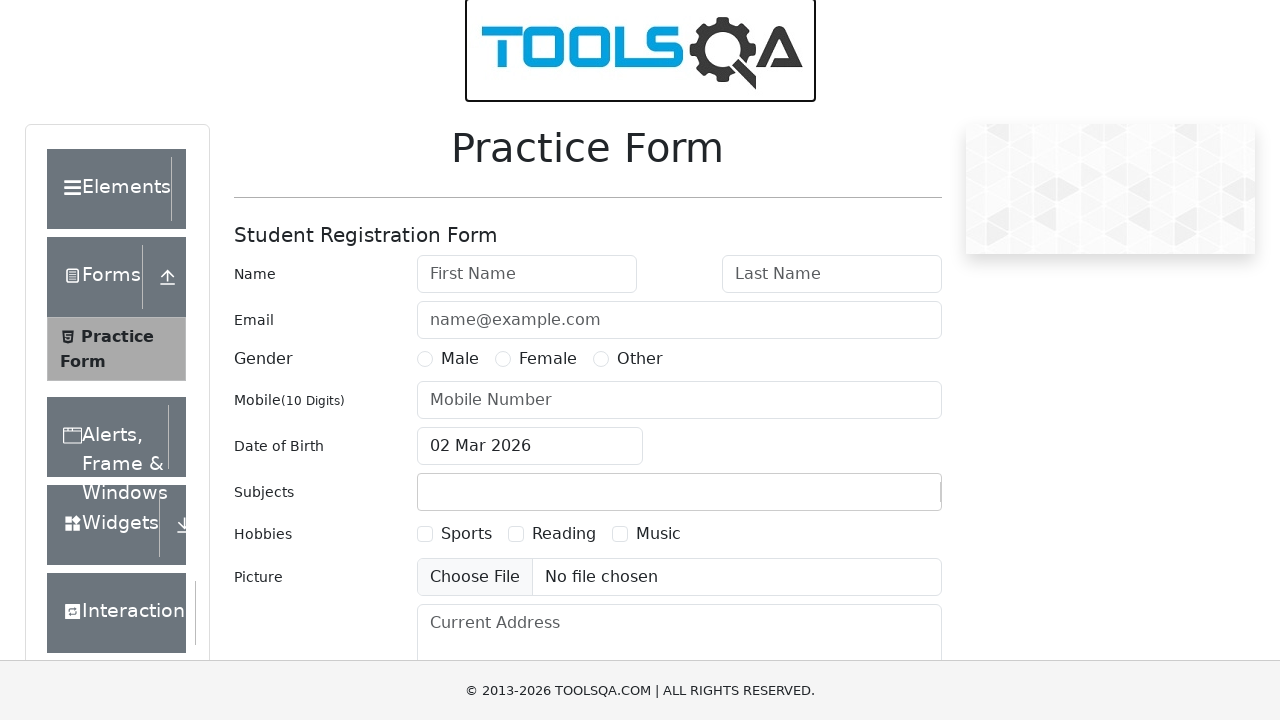